Navigates to a football statistics website showing detailed overs data

Starting URL: https://www.adamchoi.co.uk/overs/detailed

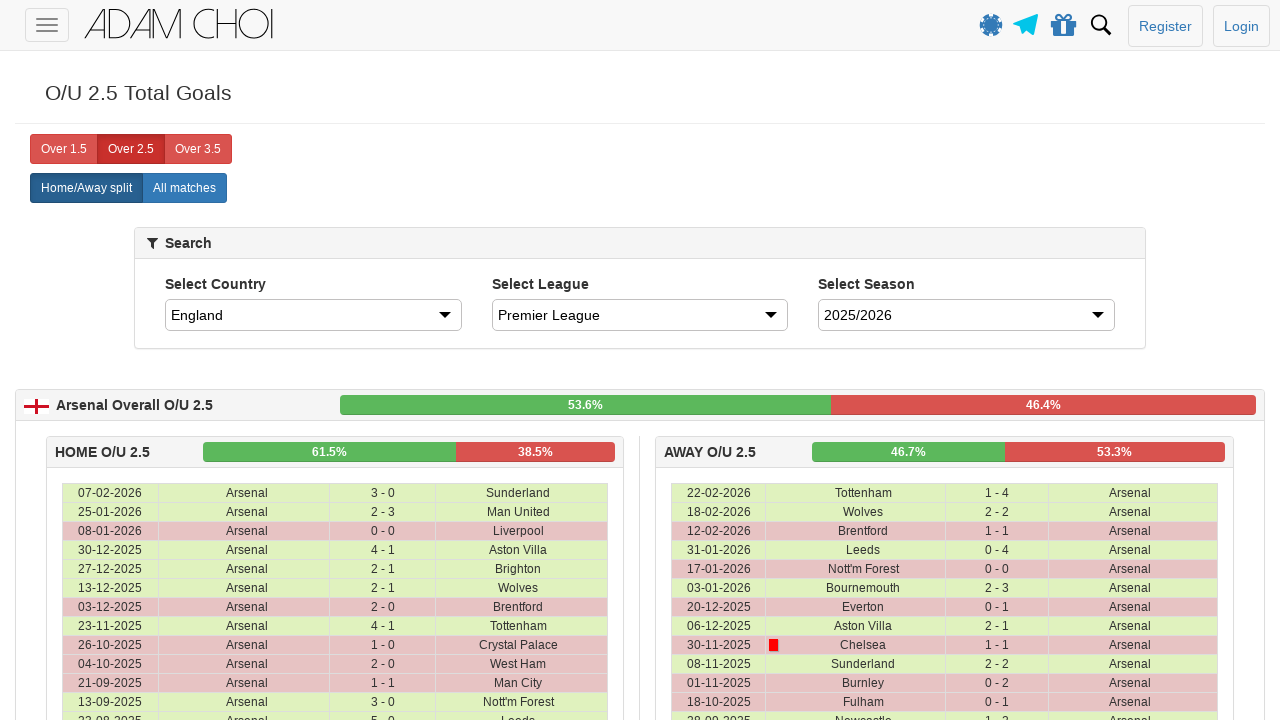

Navigated to football statistics website showing detailed overs data
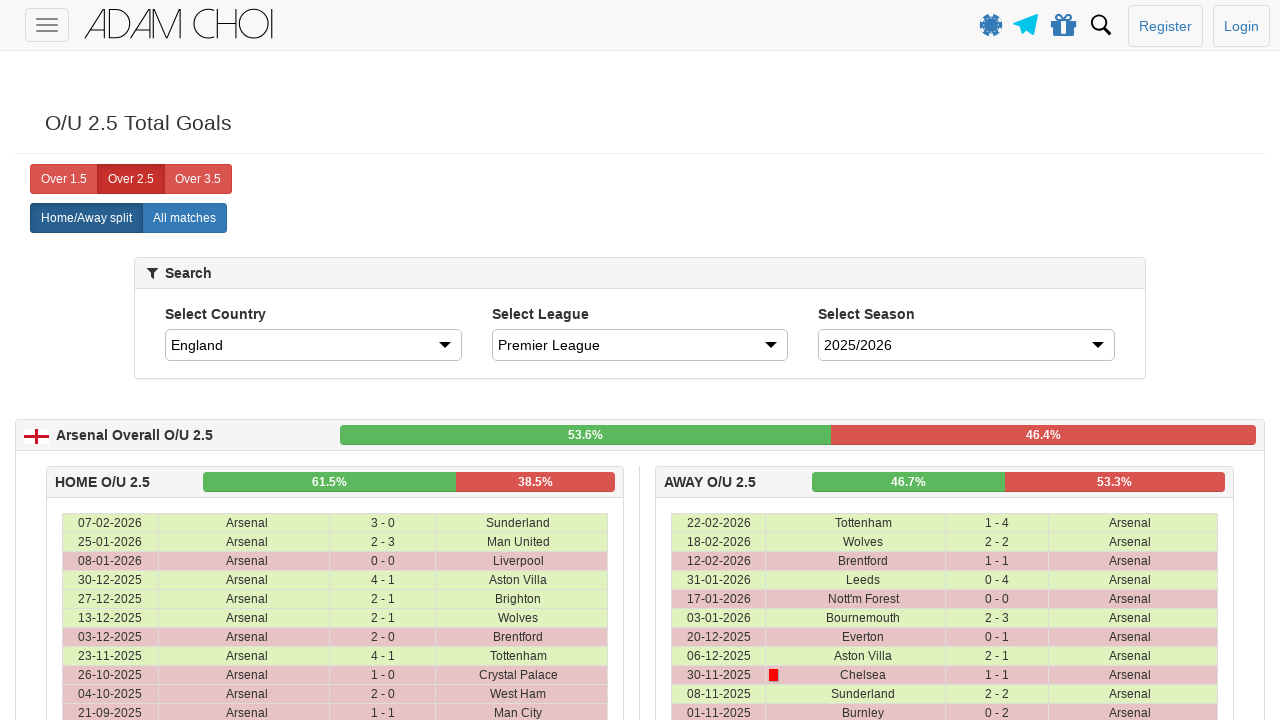

Page loaded completely with networkidle state
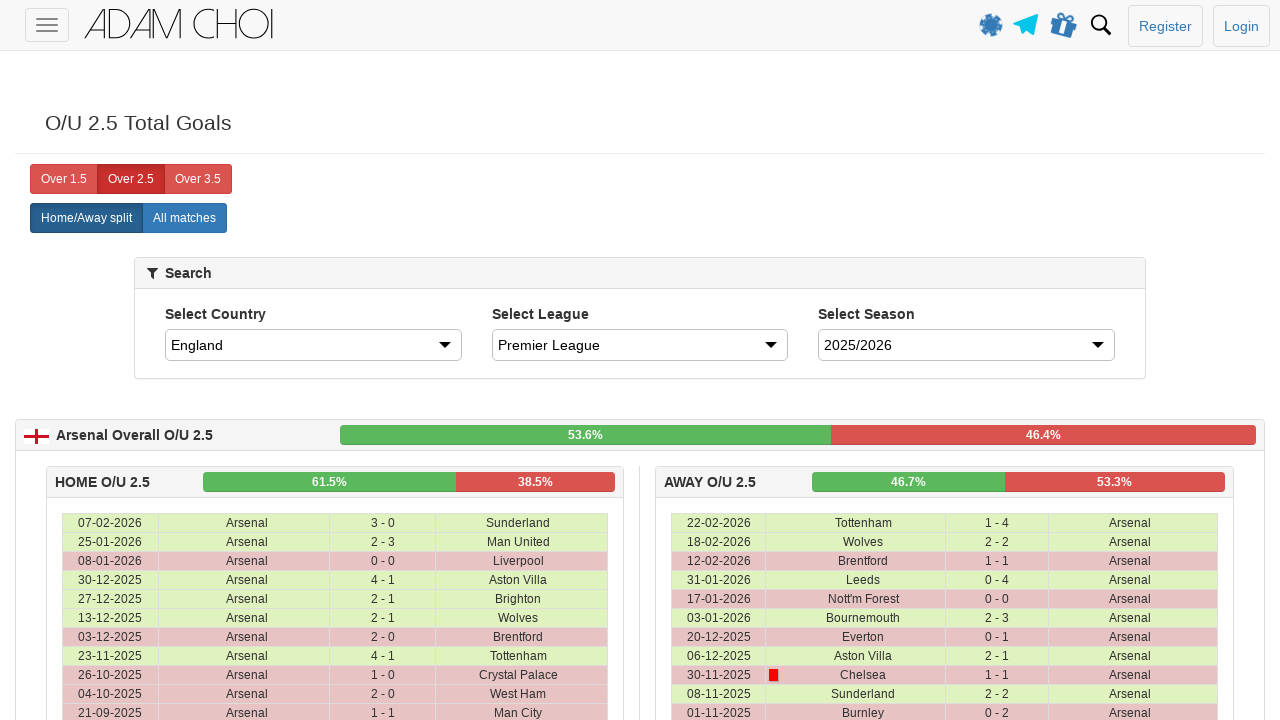

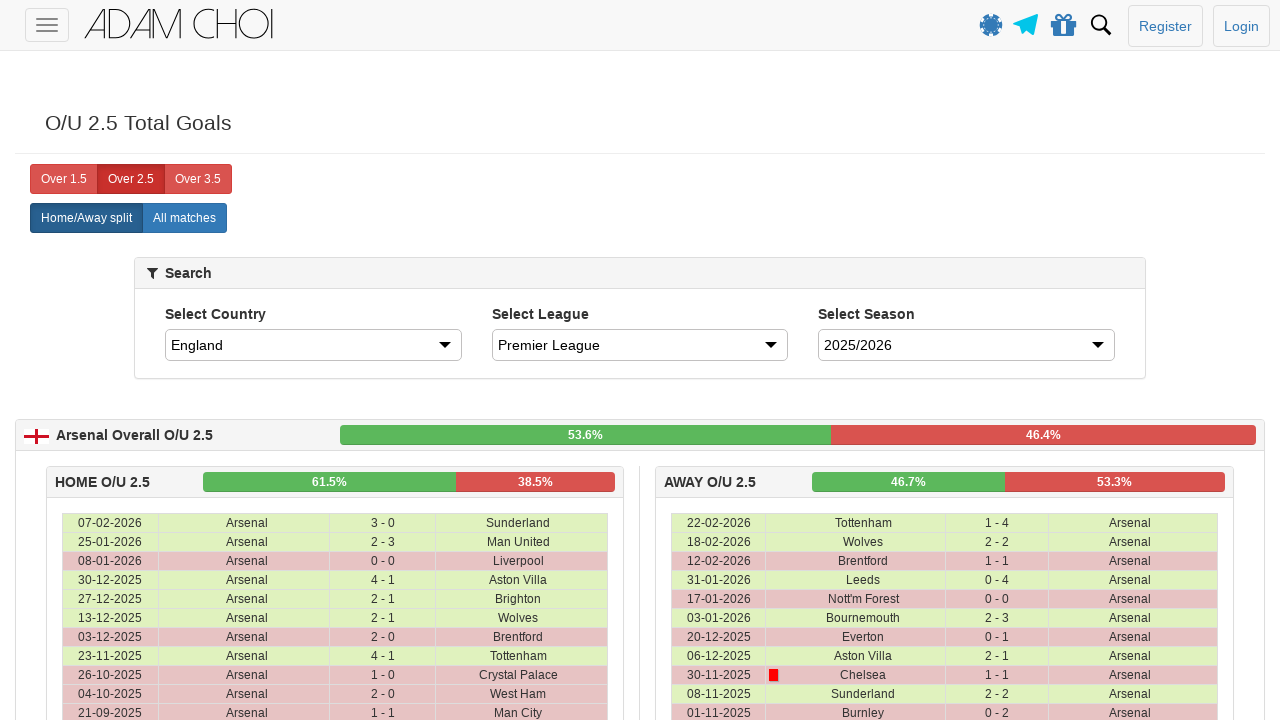